Tests element visibility on an automation practice page by verifying a text element is visible, clicking a hide button, and confirming the element becomes hidden.

Starting URL: https://rahulshettyacademy.com/AutomationPractice/

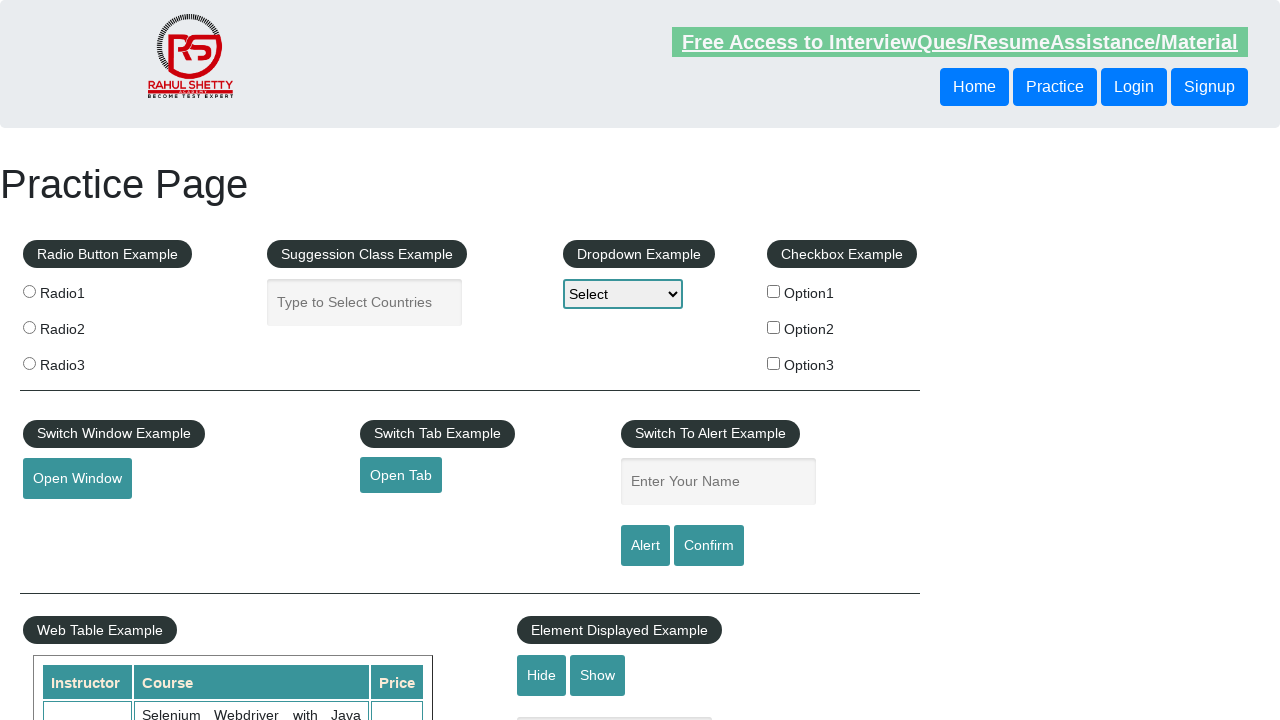

Verified displayed text element is visible
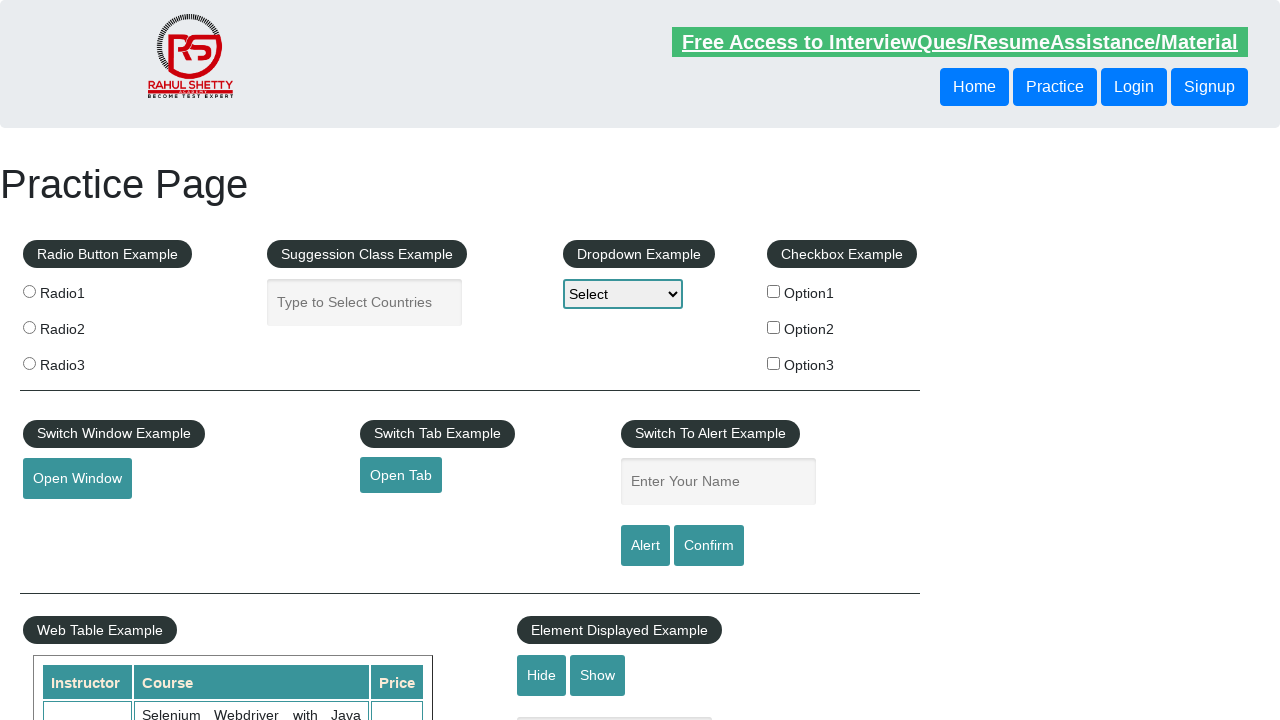

Clicked hide textbox button at (542, 675) on #hide-textbox
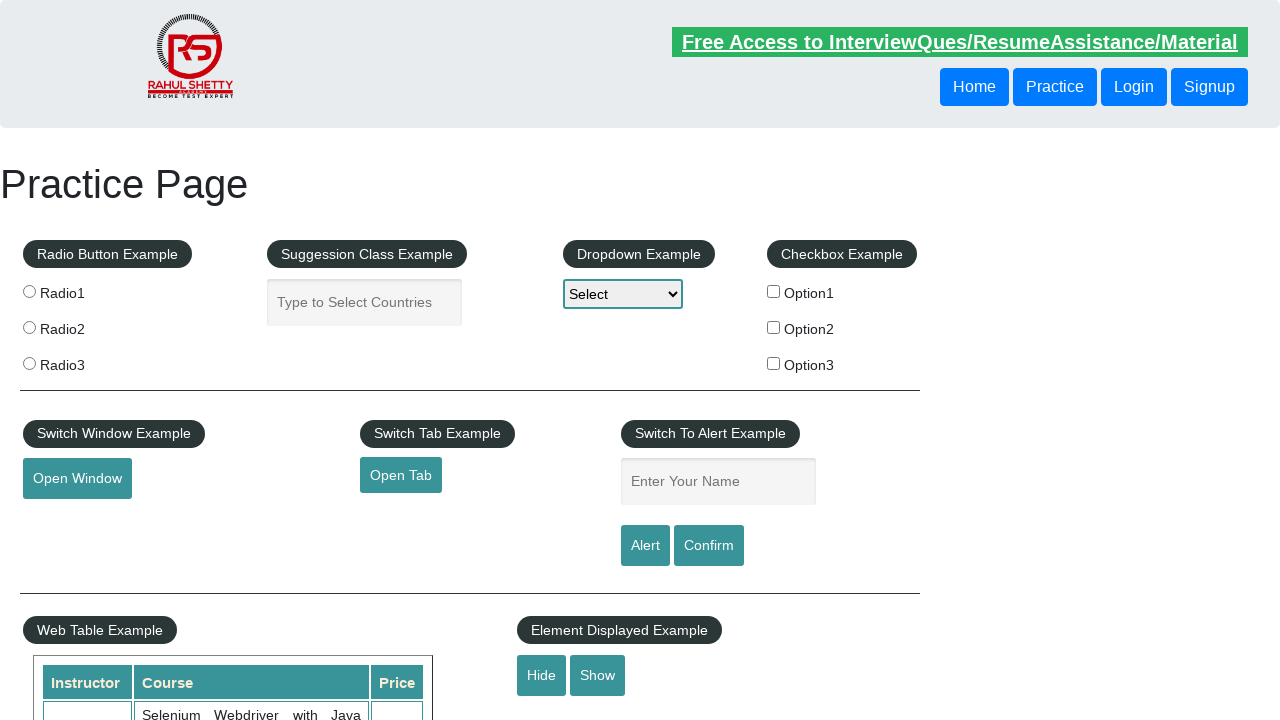

Verified displayed text element is now hidden
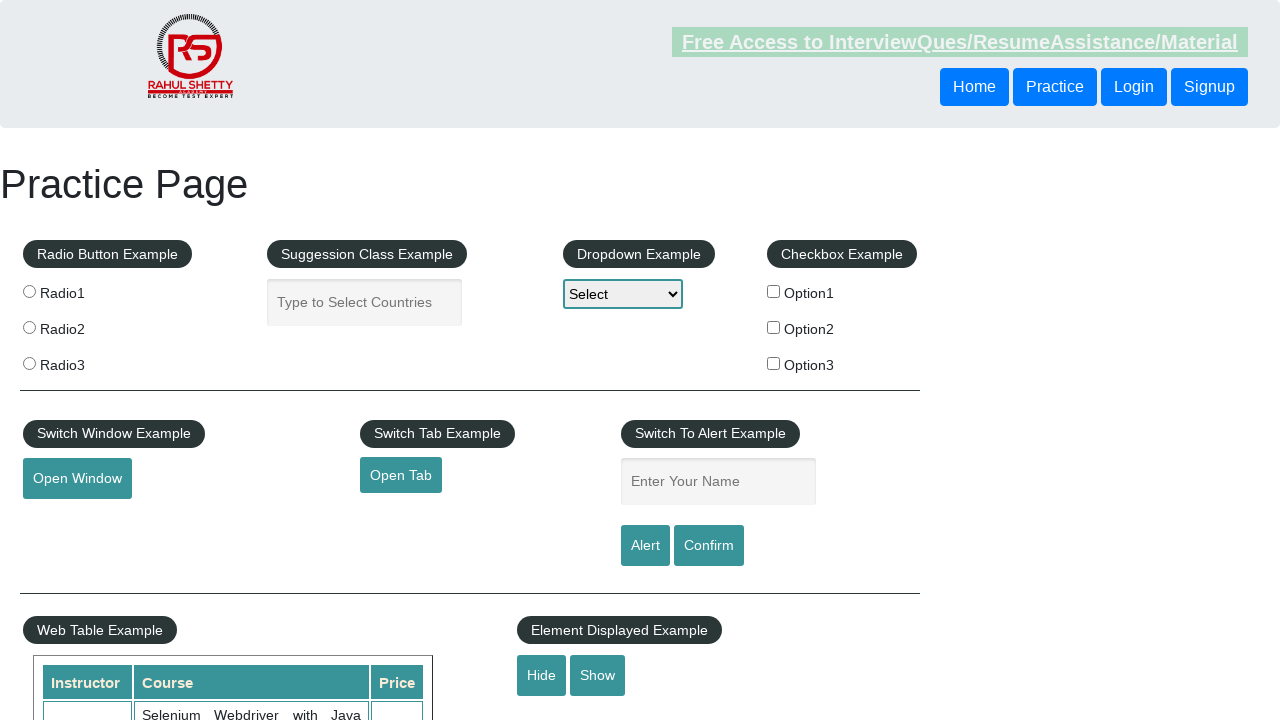

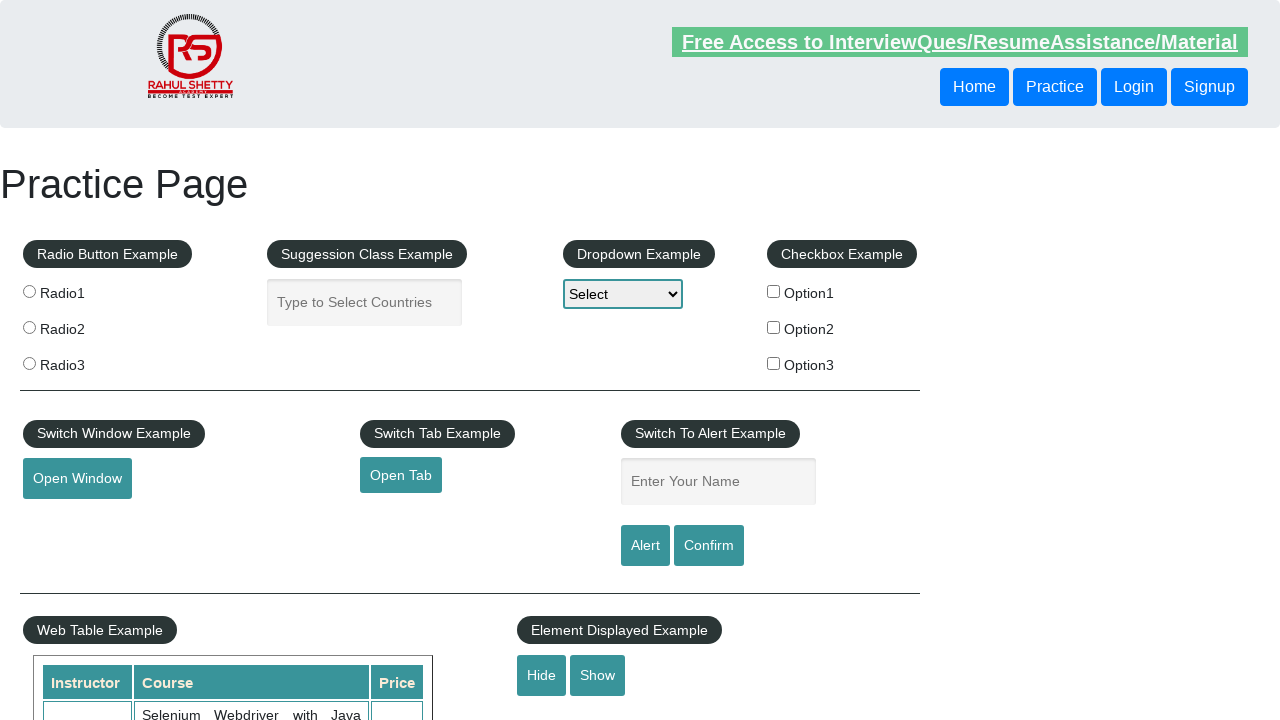